Tests the bank manager functionality by logging in as bank manager, navigating to add customer form, filling in customer details (first name, last name, postal code), and submitting the form to add a new customer.

Starting URL: https://www.globalsqa.com/angularJs-protractor/BankingProject/#/login

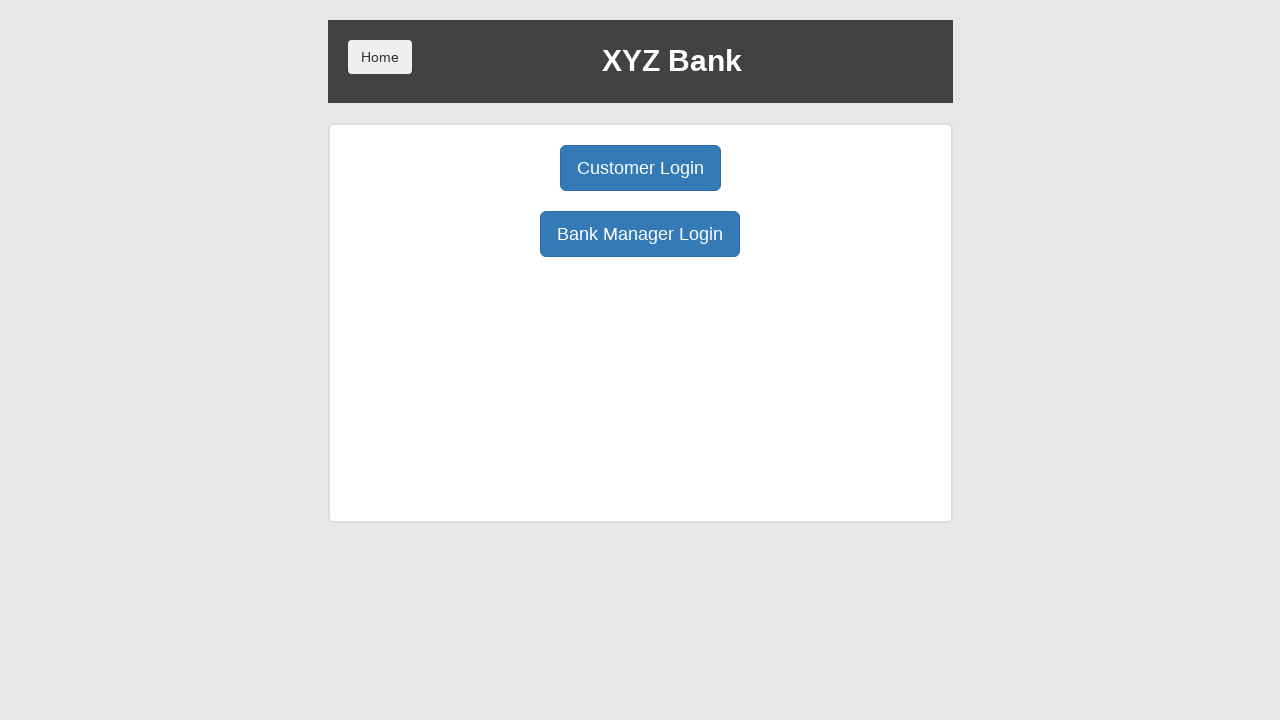

Clicked Bank Manager Login button at (640, 234) on button:text('Bank Manager Login')
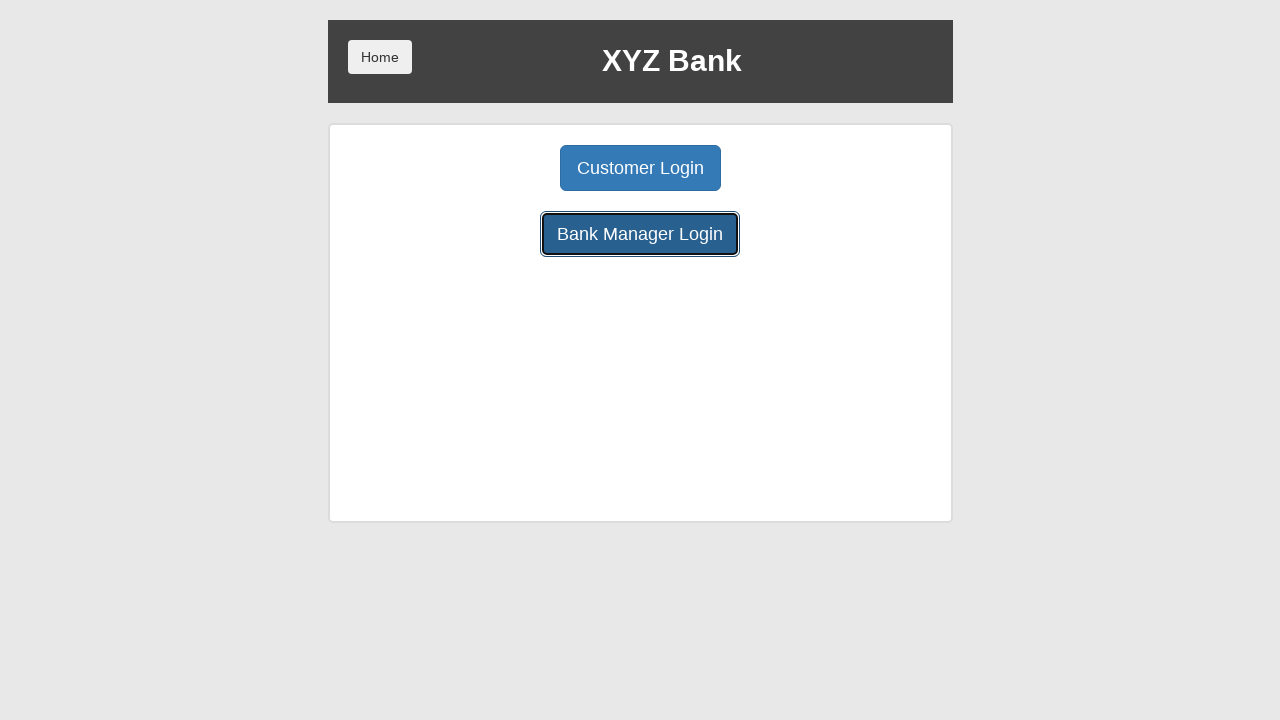

Add Customer button is visible and ready
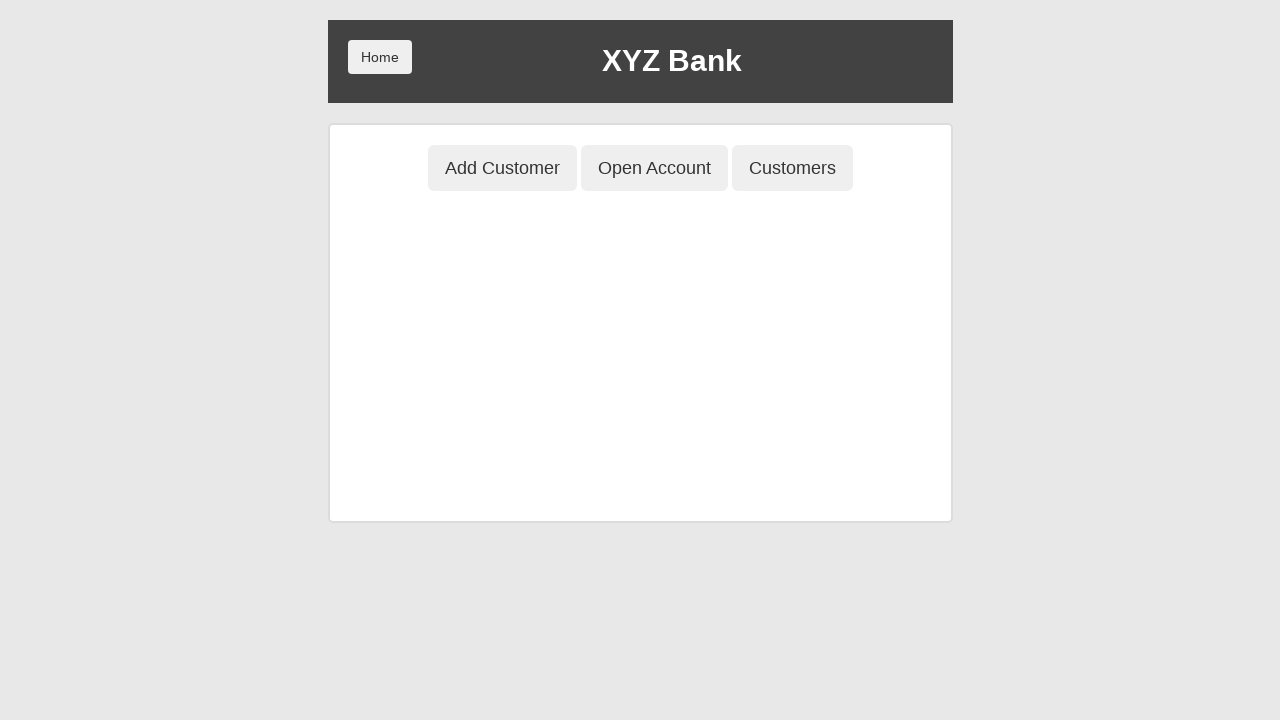

Clicked Add Customer button at (502, 168) on button:text('Add Customer')
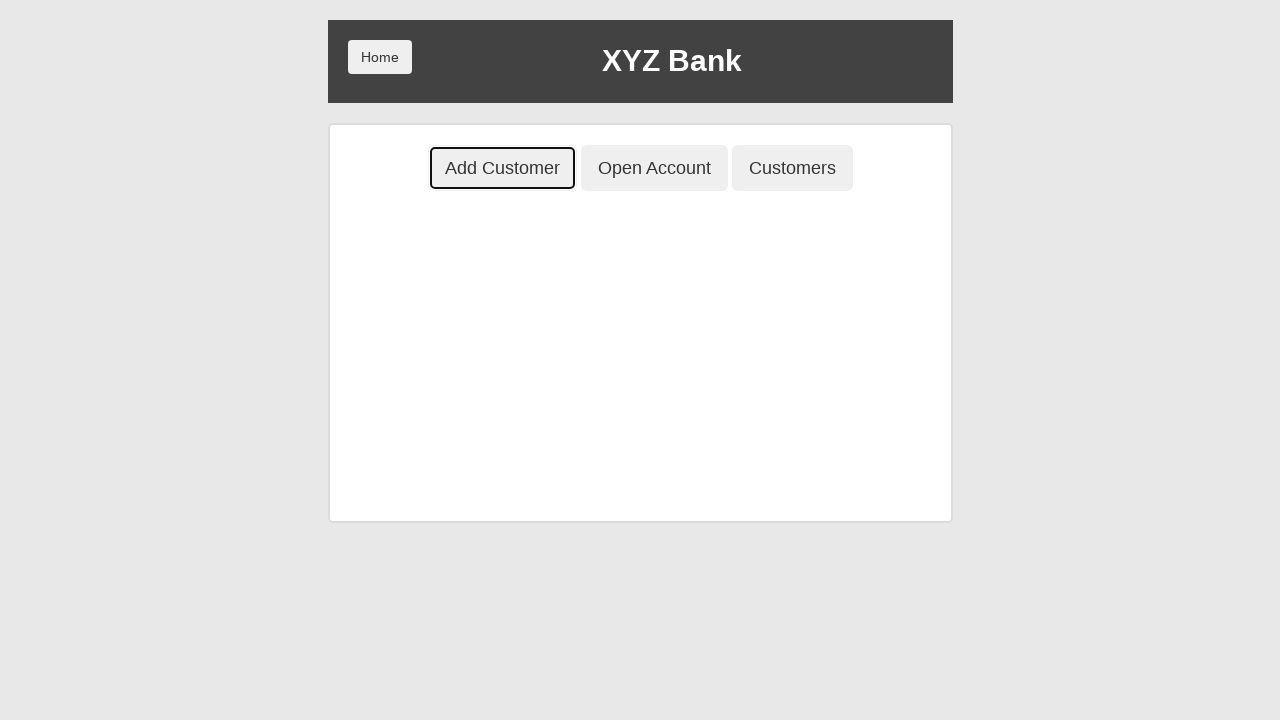

First Name input field is visible
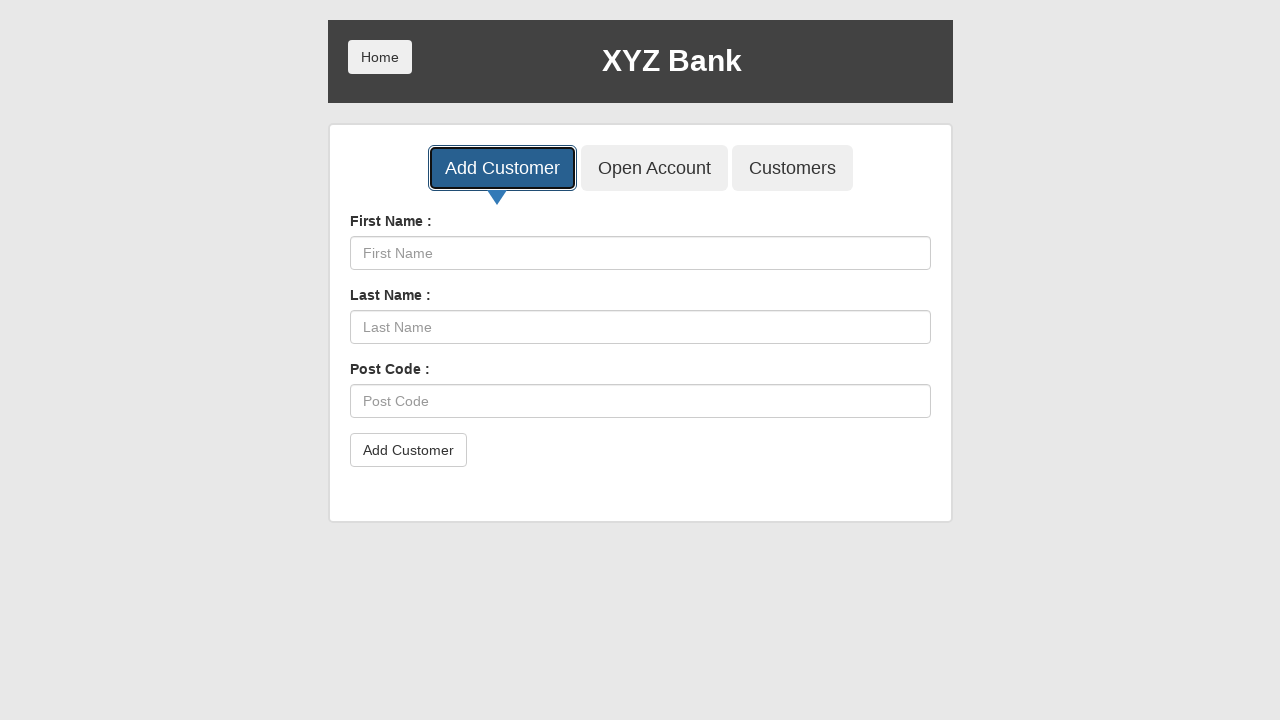

Filled First Name field with 'Jane' on input[placeholder='First Name']
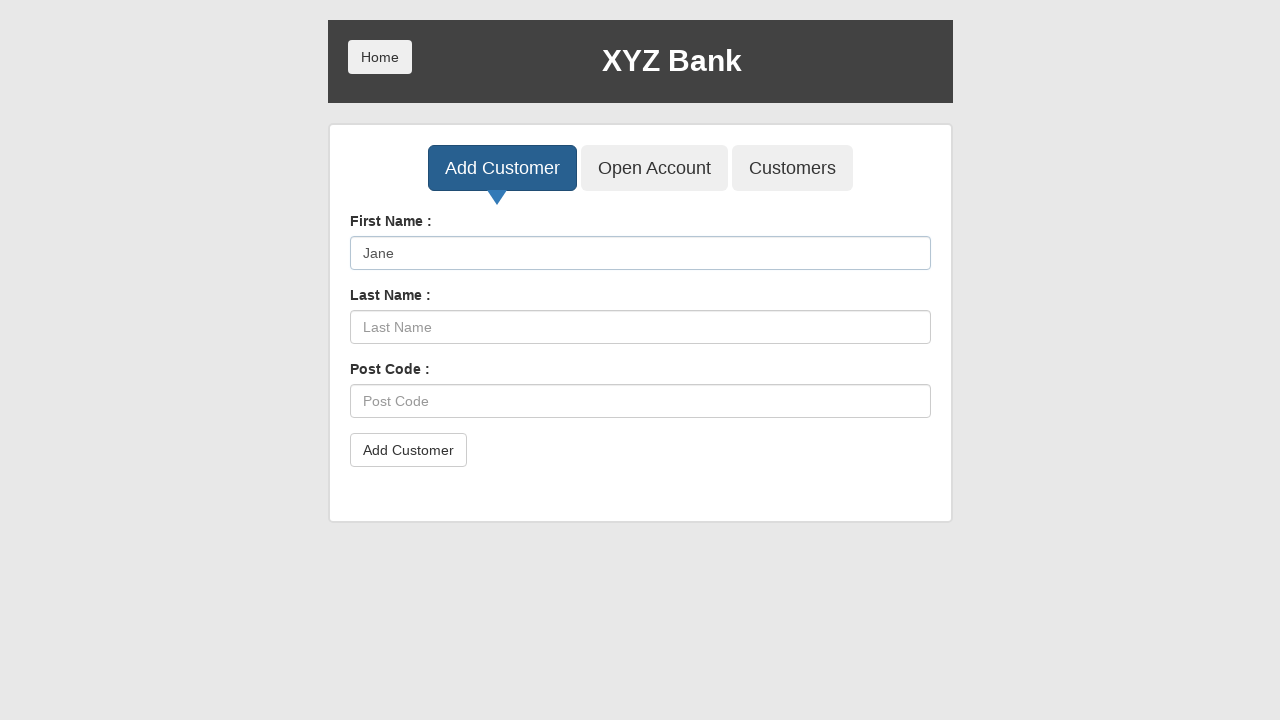

Filled Last Name field with 'N' on input[placeholder='Last Name']
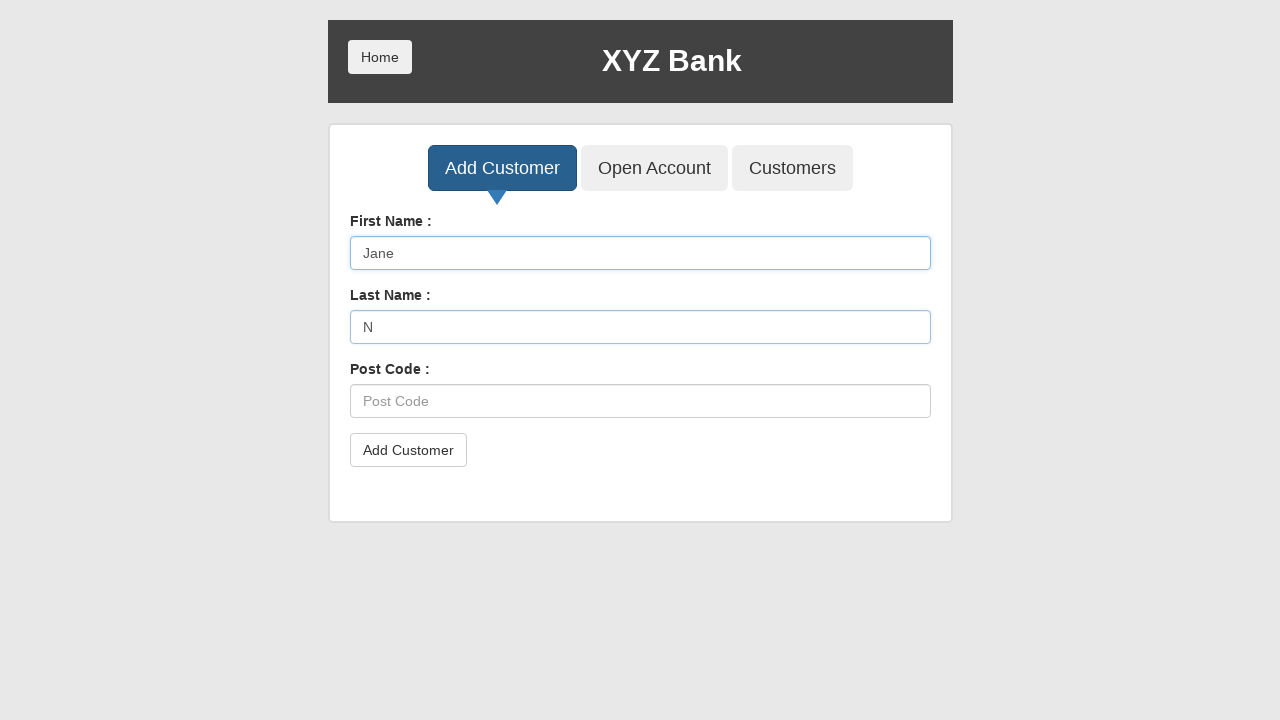

Filled Postal Code field with '23434' on input[placeholder='Post Code']
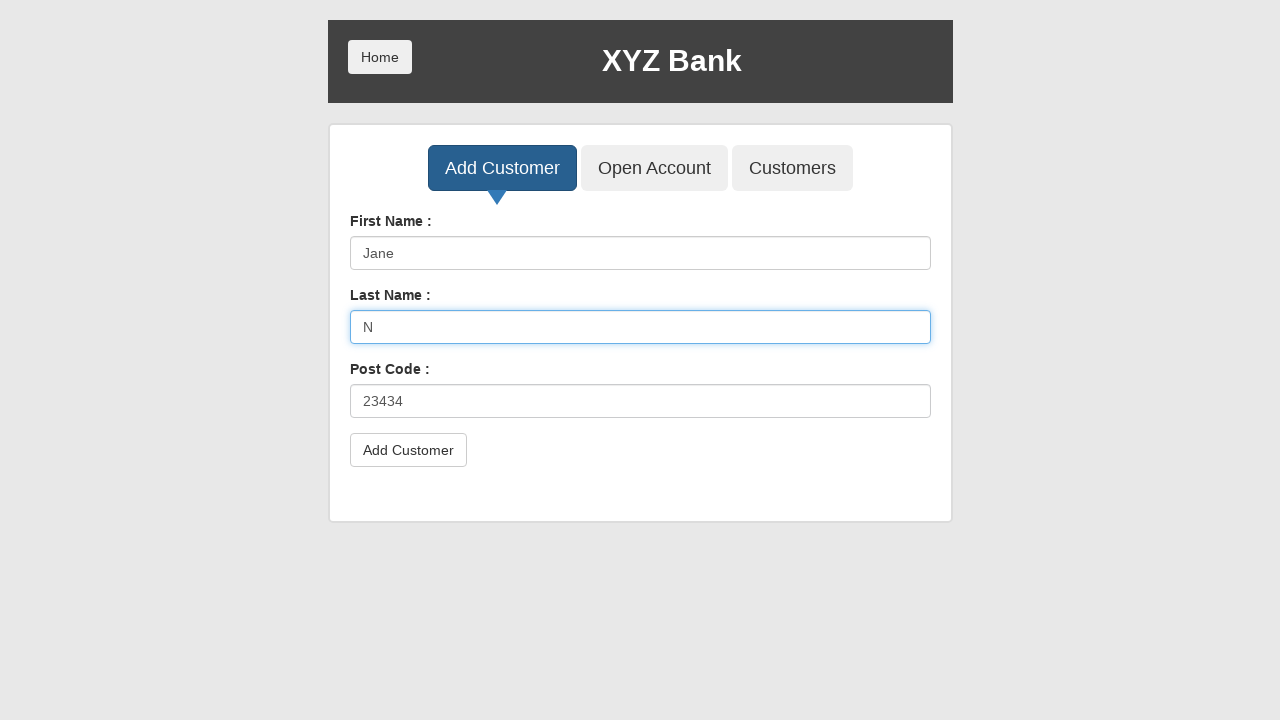

Clicked Submit button to add customer at (408, 450) on button[type='submit']:text('Add Customer')
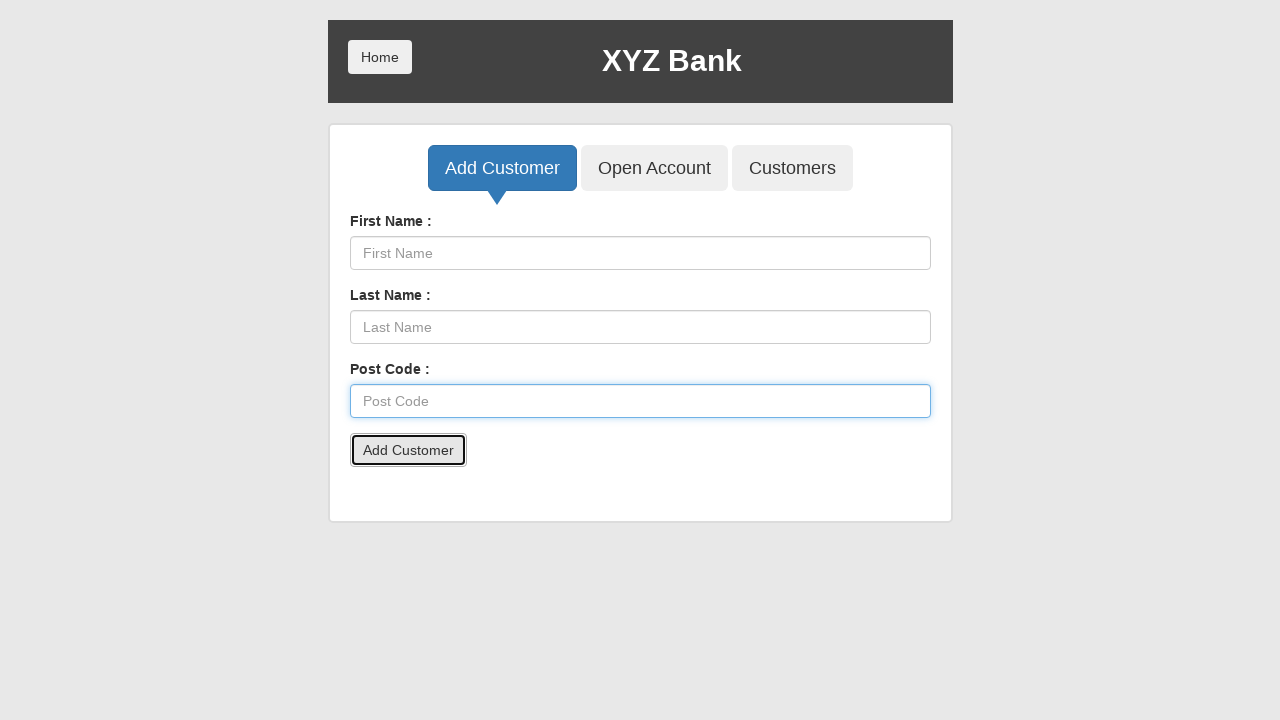

Set up dialog handler to accept confirmation alert
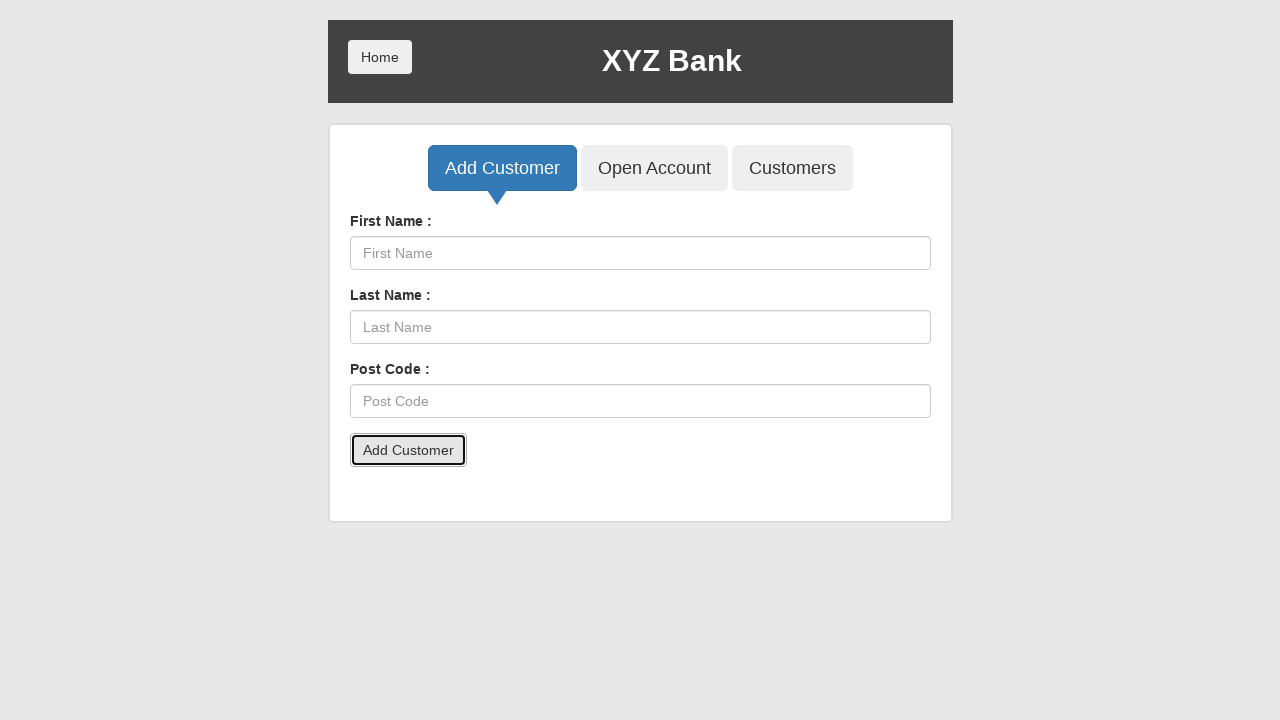

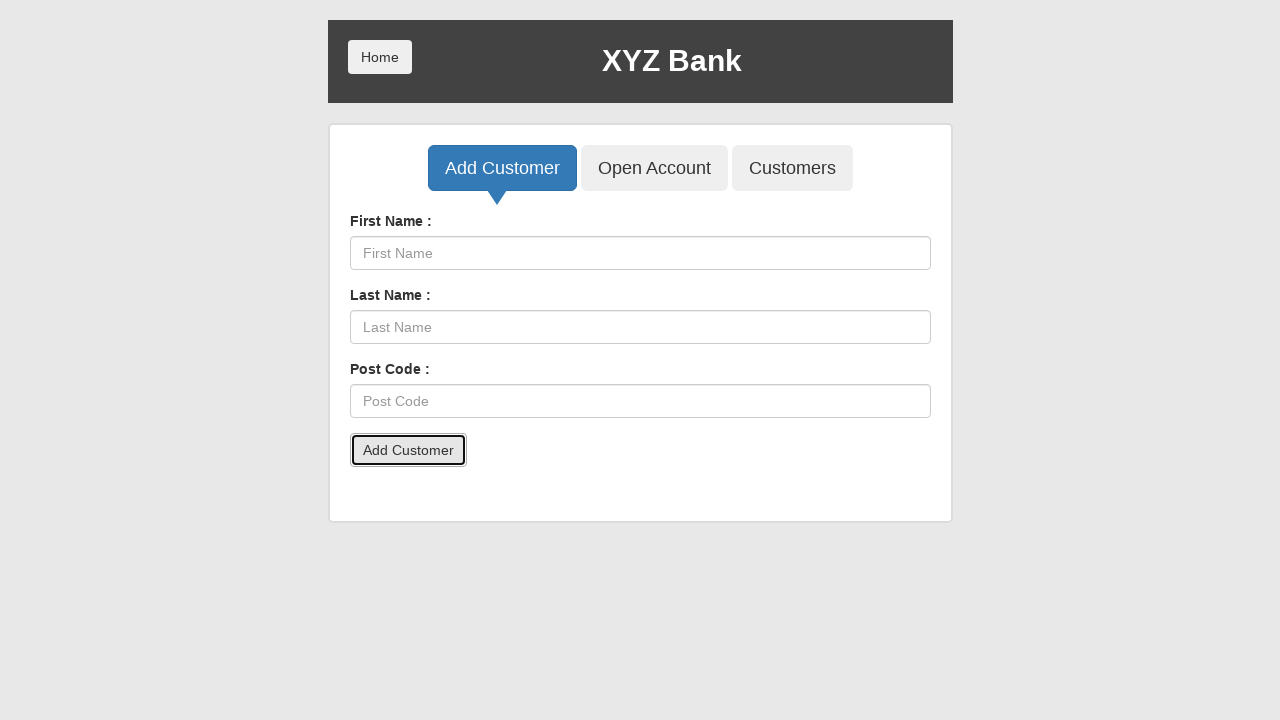